Tests XPath locator strategies using sibling and parent traversal to locate and verify buttons in the header section of a practice automation page

Starting URL: https://rahulshettyacademy.com/AutomationPractice/

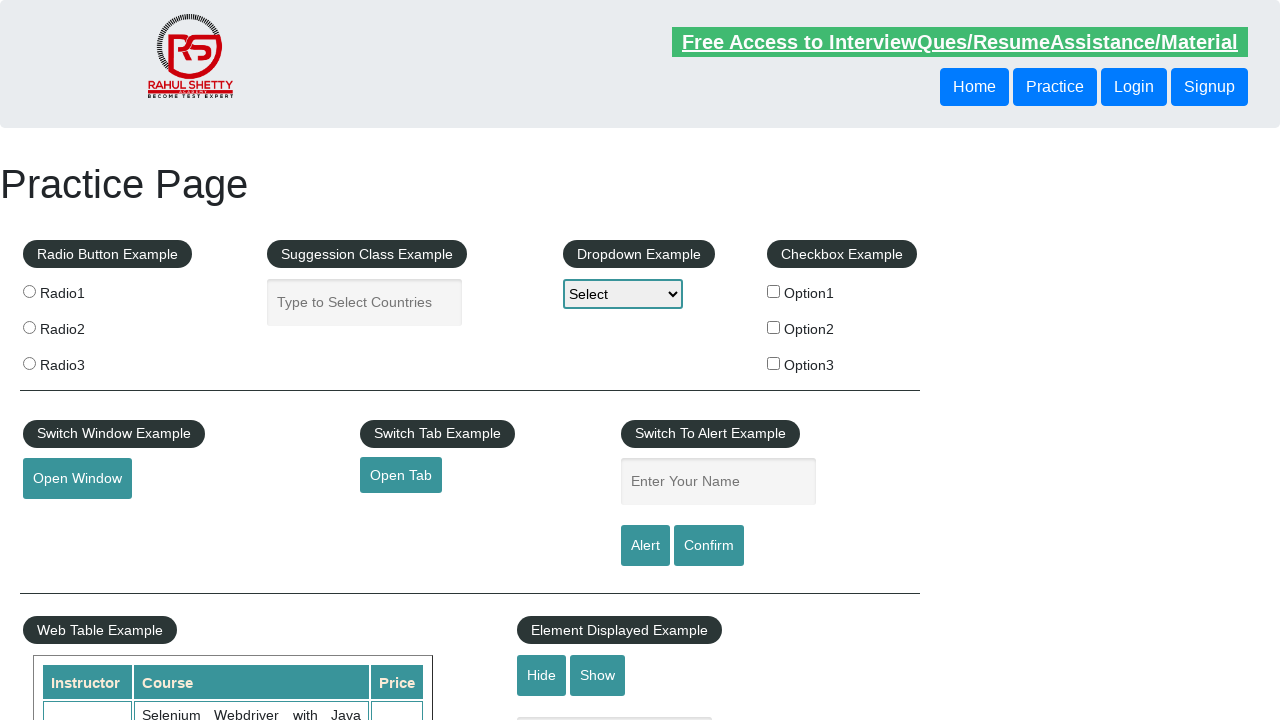

Navigated to practice automation page
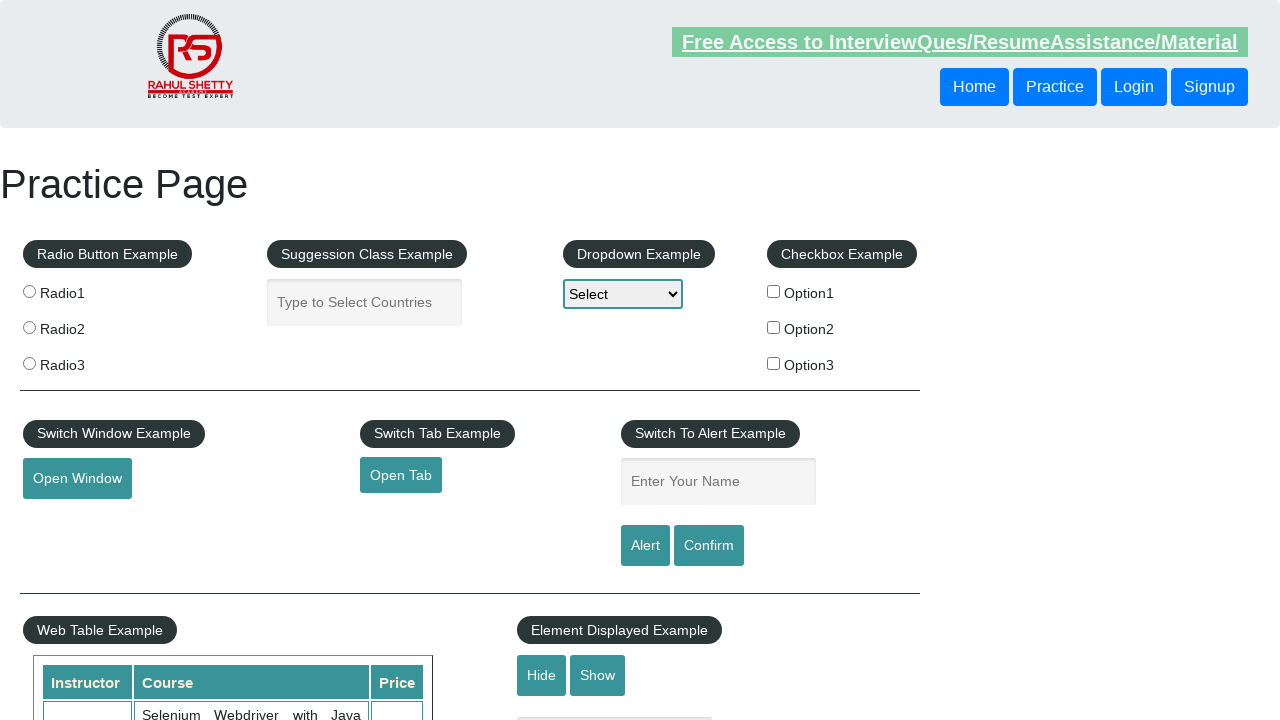

Located button using following-sibling XPath traversal
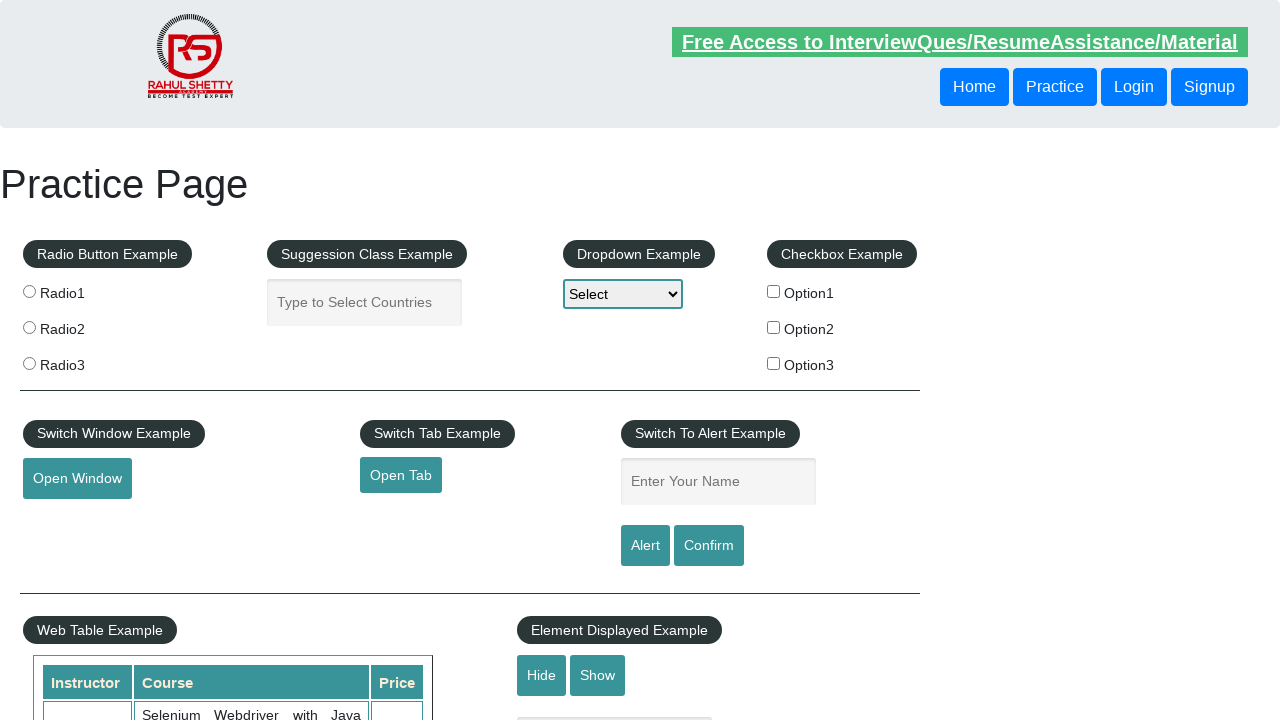

Verified sibling button is visible
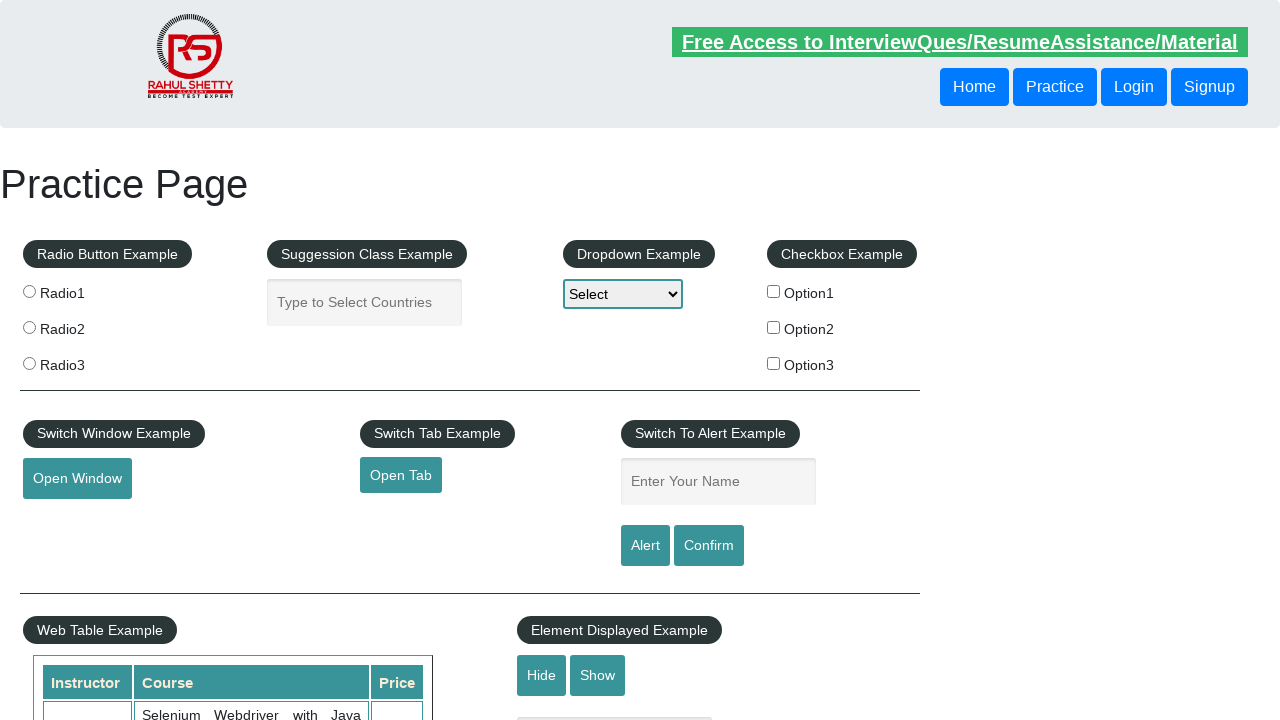

Located button using parent XPath traversal
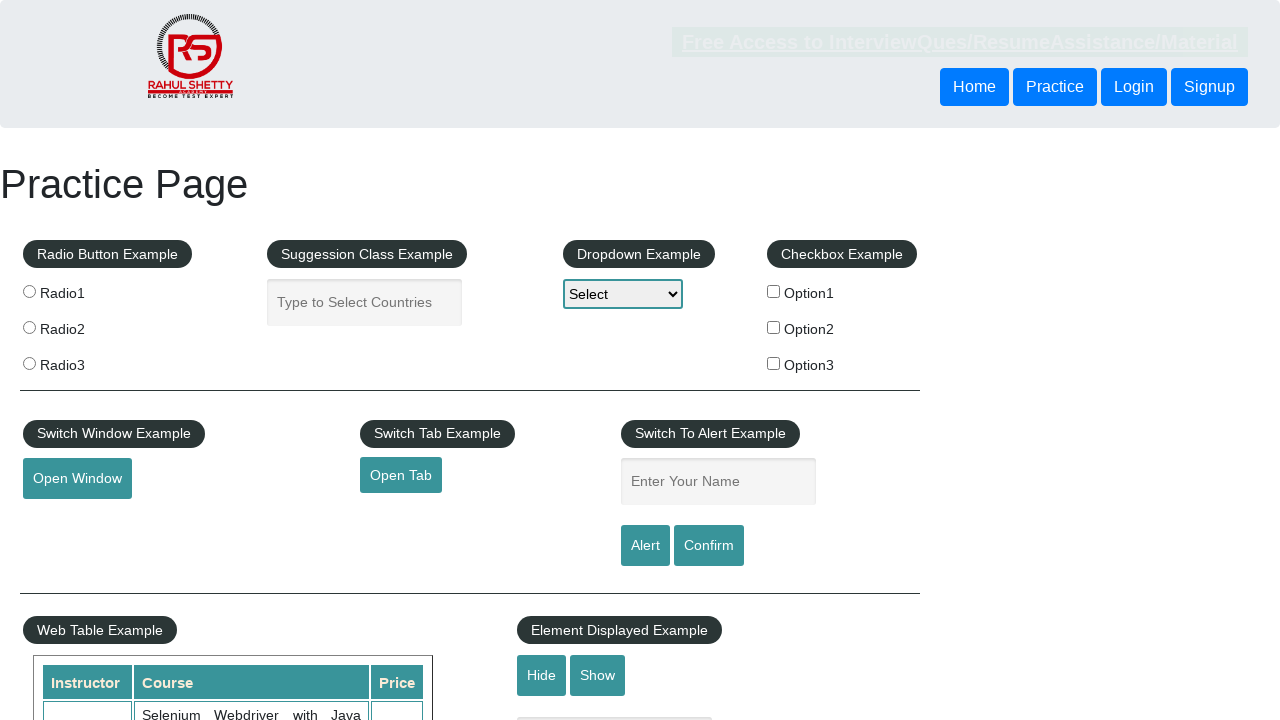

Verified parent traversal button is visible
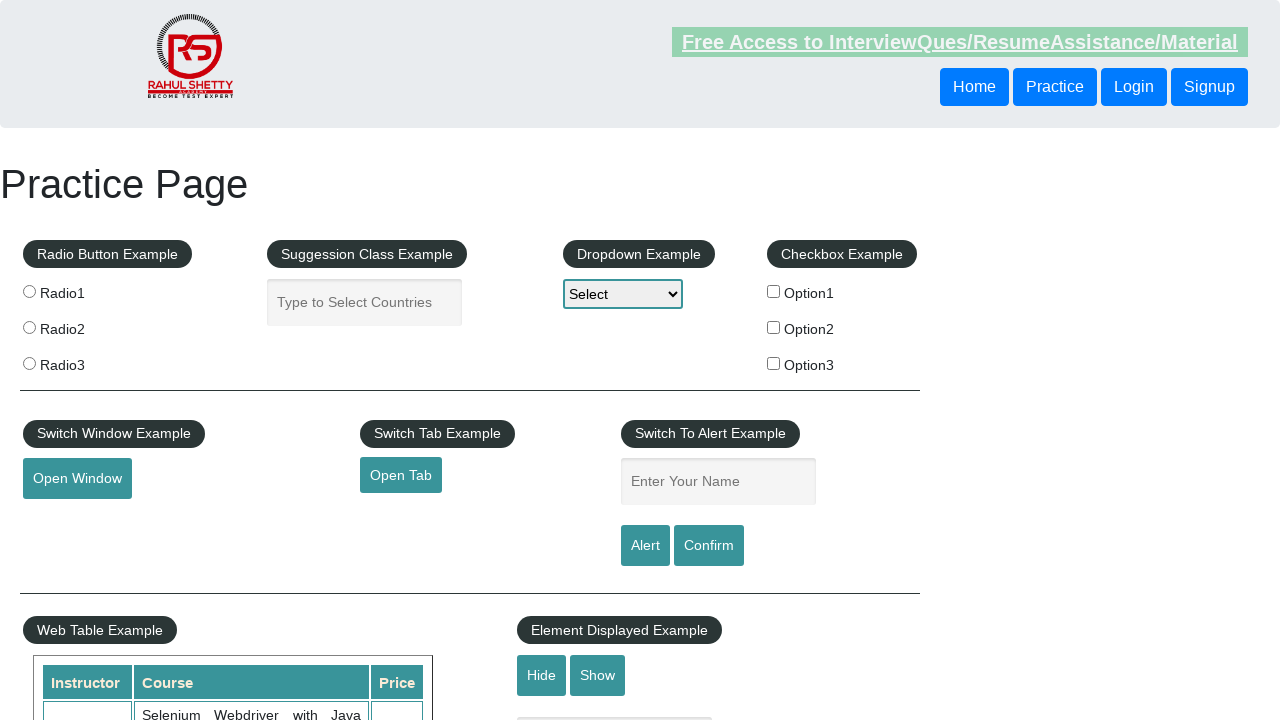

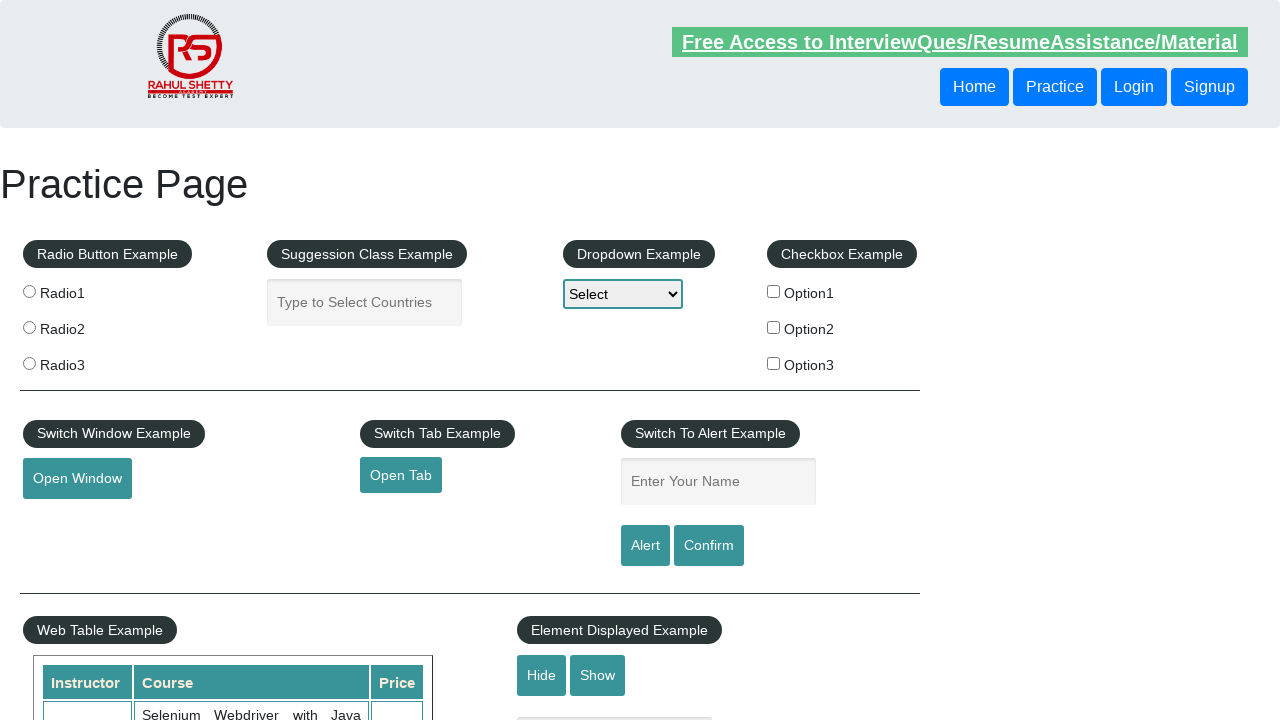